Tests navigation through the Pen Island website by clicking on various menu links including Wood, Plastic, Samples, Testimonials, FAQ, and Contact Us pages.

Starting URL: https://penisland.net/index.html

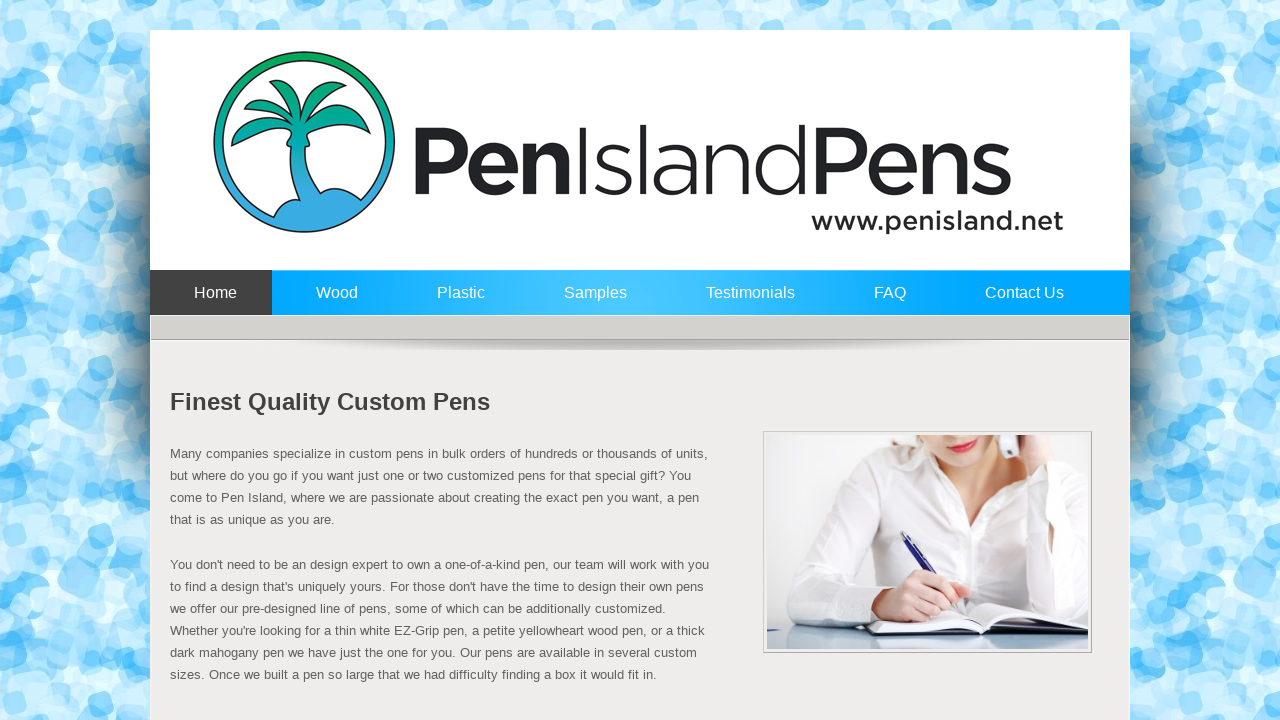

Clicked on Wood menu link at (332, 302) on a:text('Wood')
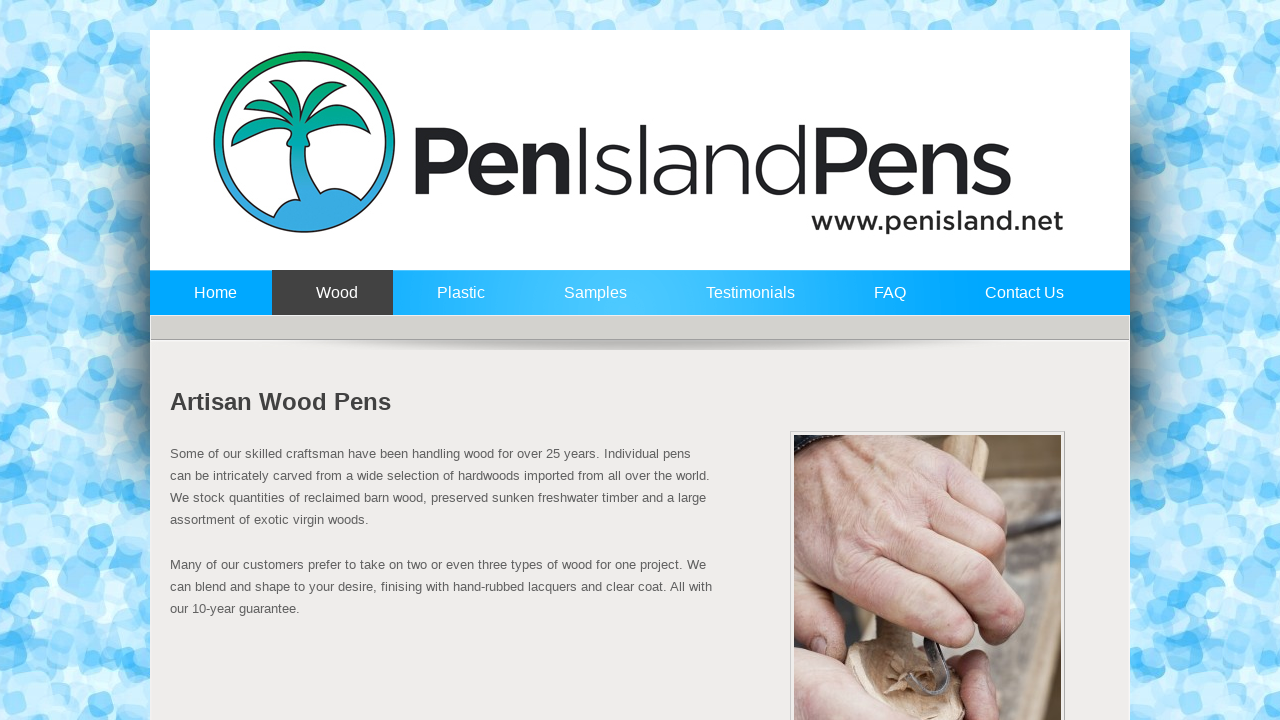

Clicked on Plastic menu link at (456, 302) on a:text('Plastic')
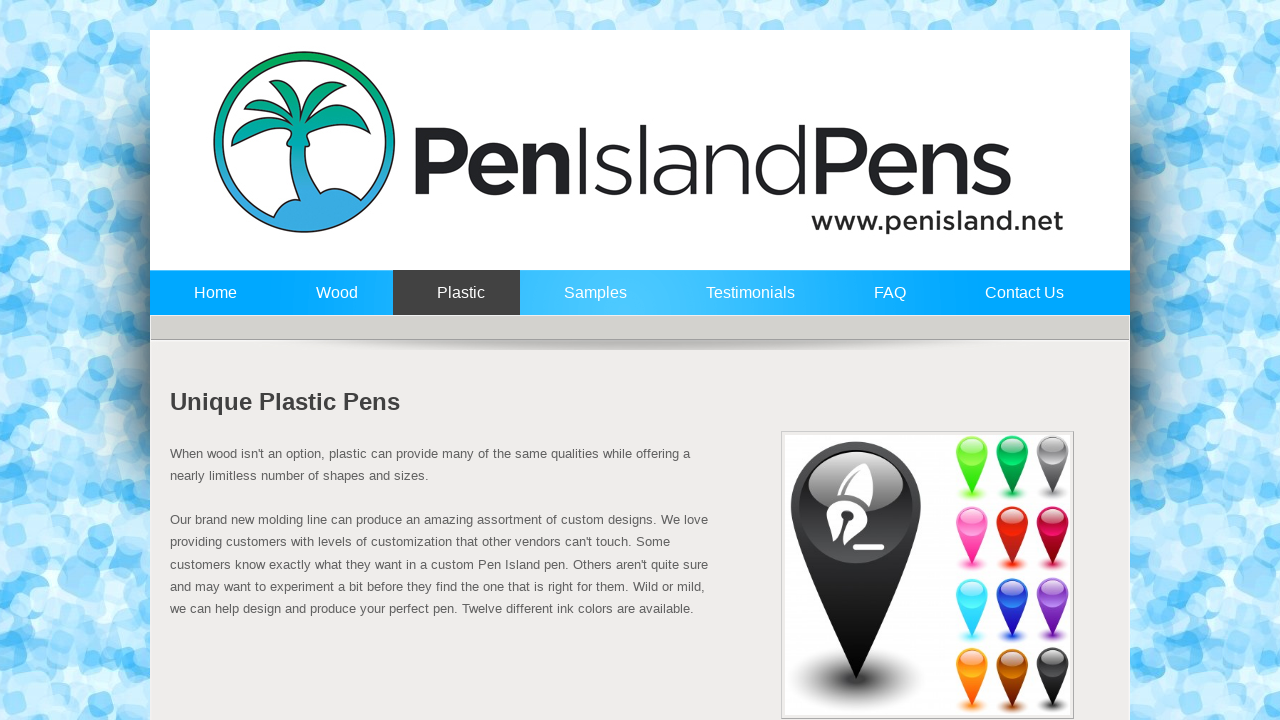

Clicked on Samples menu link at (591, 302) on a:text('Samples')
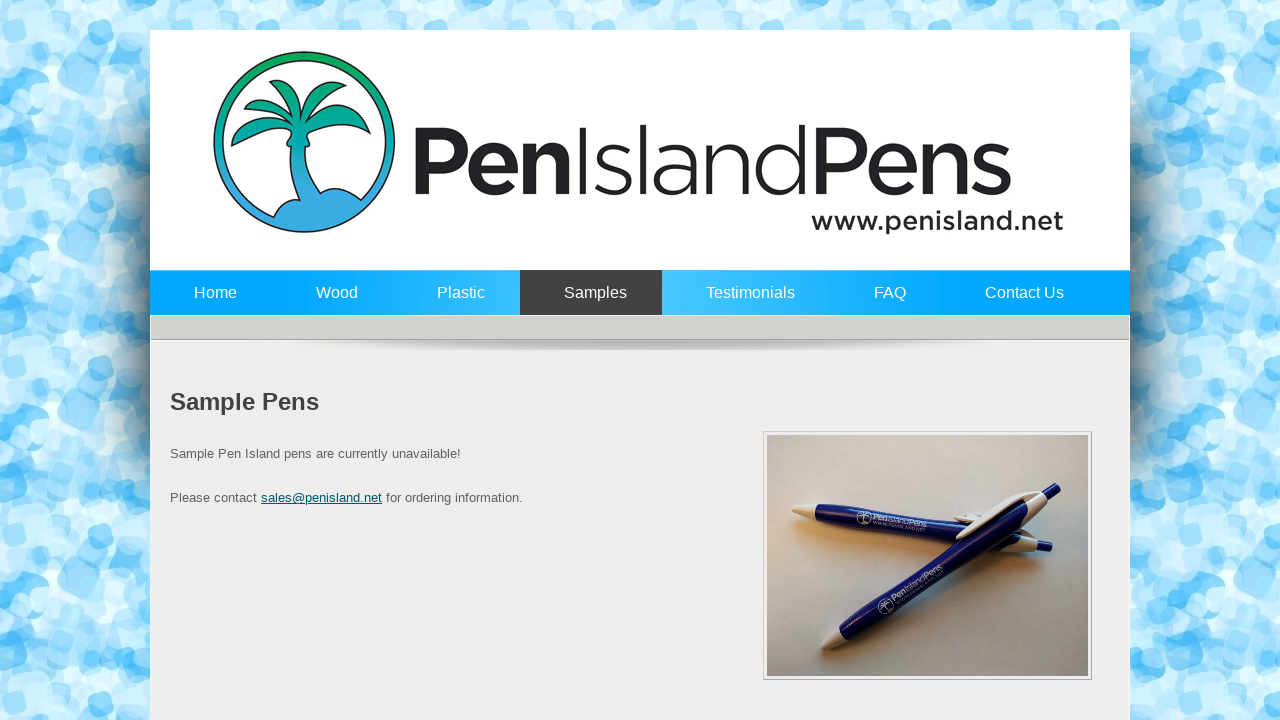

Clicked on Testimonials menu link at (746, 302) on a:text('Testimonials')
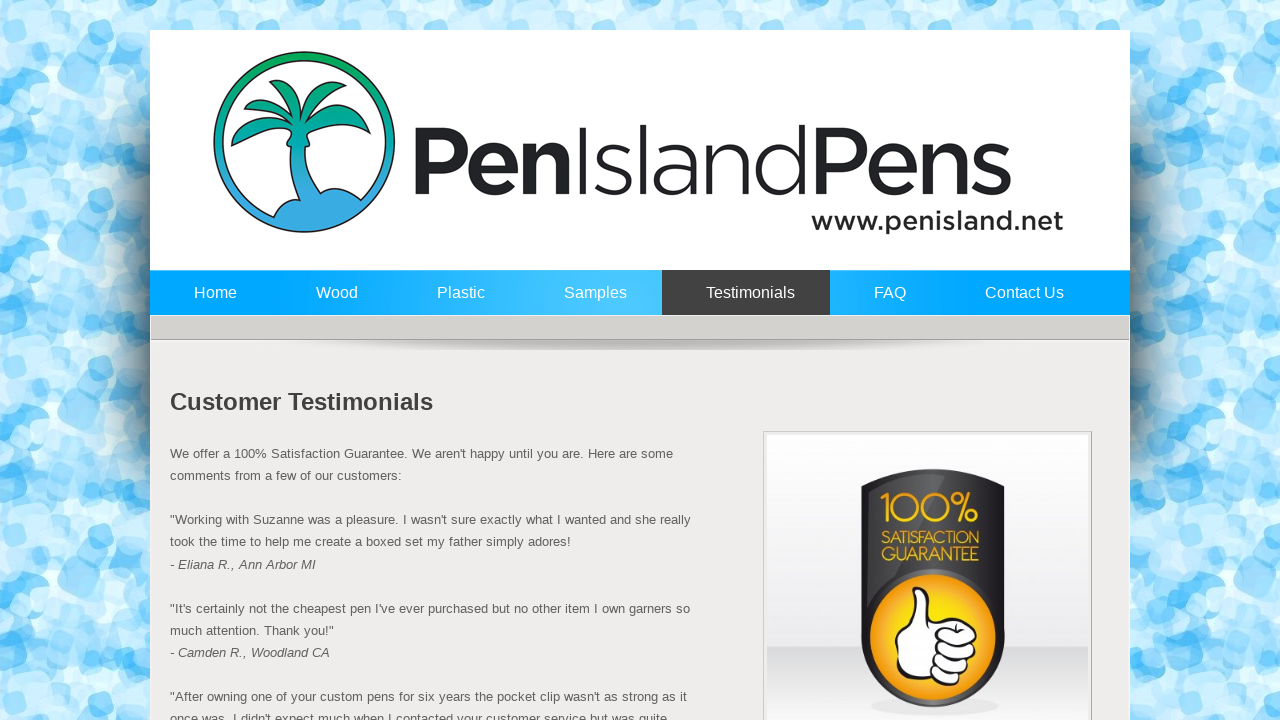

Clicked on FAQ menu link at (886, 302) on a:text('FAQ')
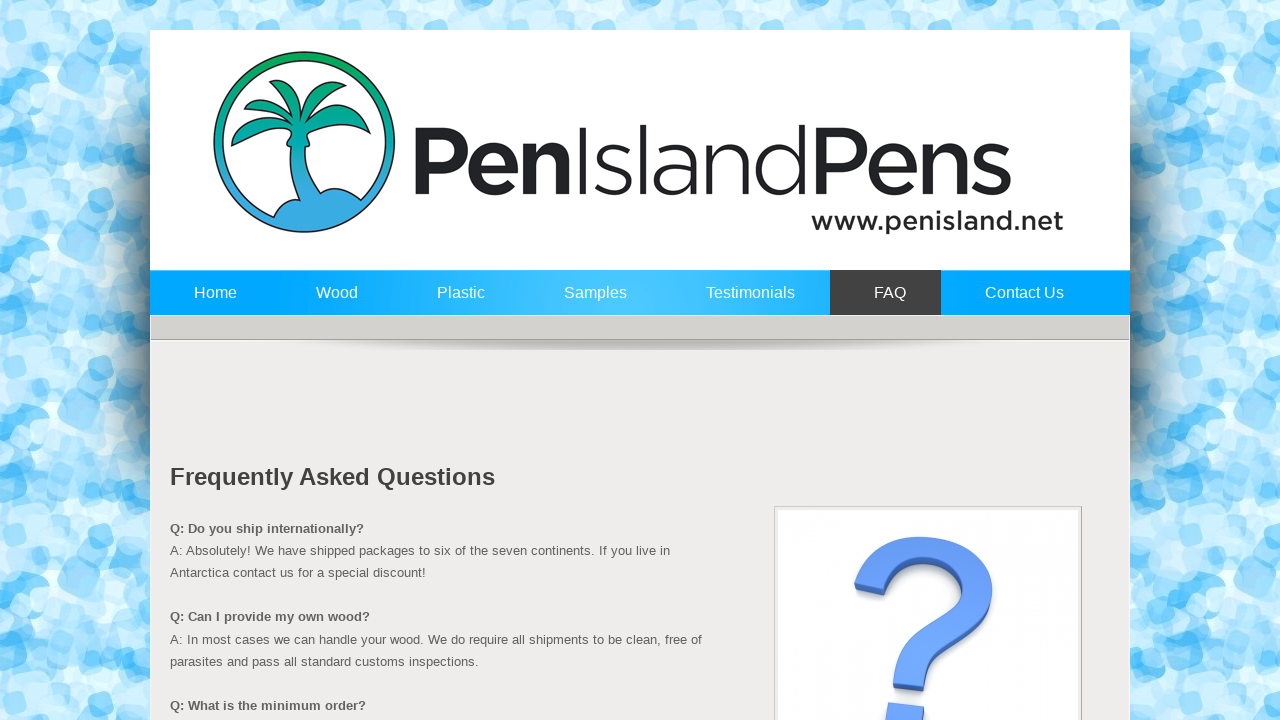

Clicked on Contact Us menu link at (1020, 302) on a:text('Contact Us')
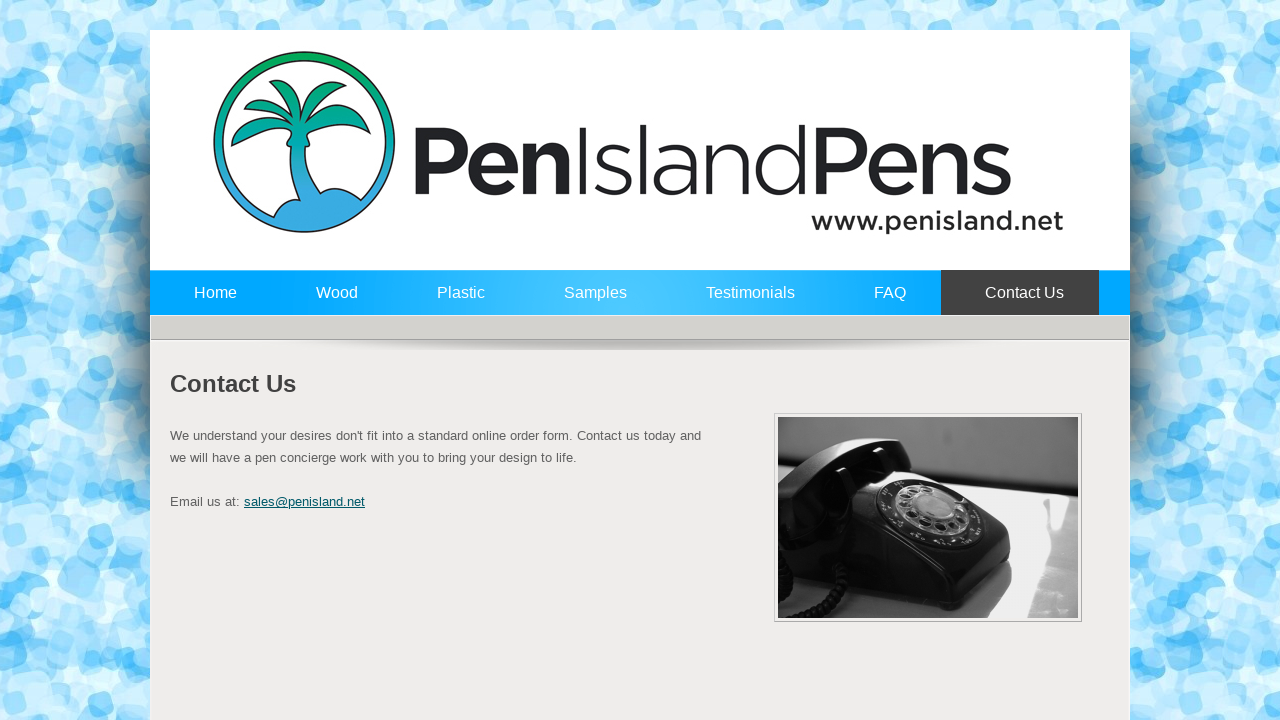

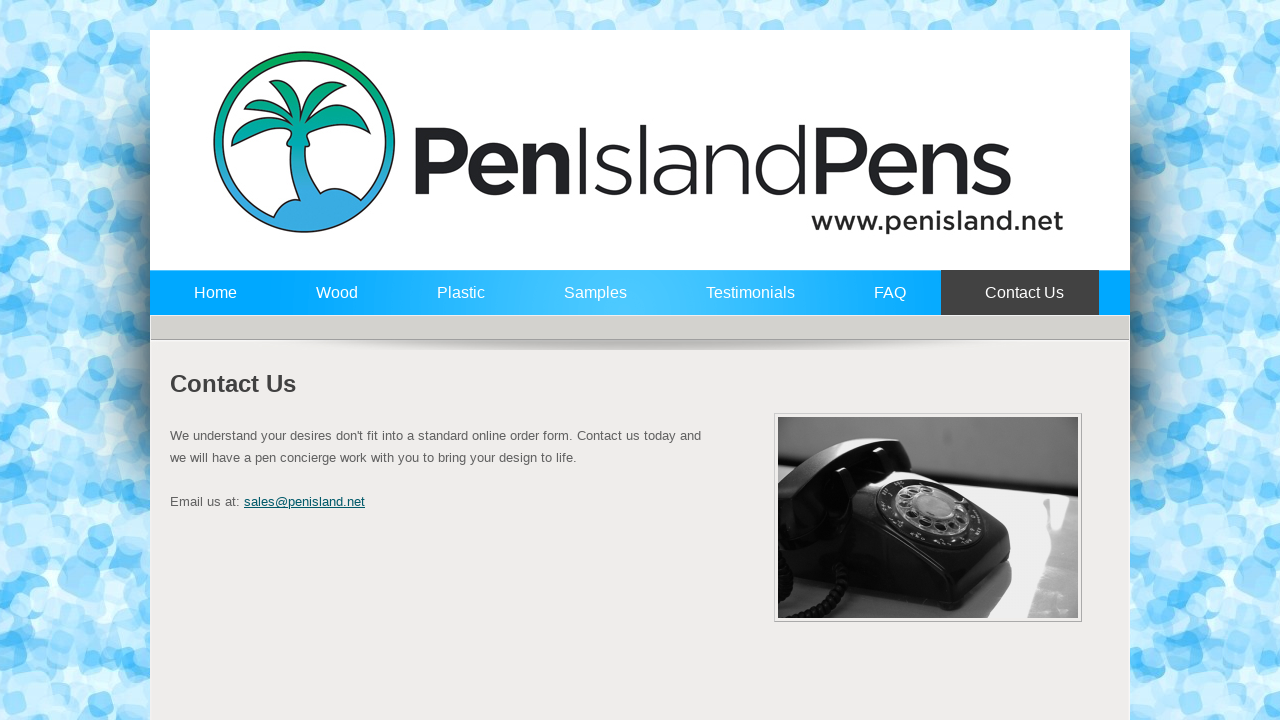